Simple test that navigates to Flipkart's homepage and verifies the page loads

Starting URL: https://www.flipkart.com/

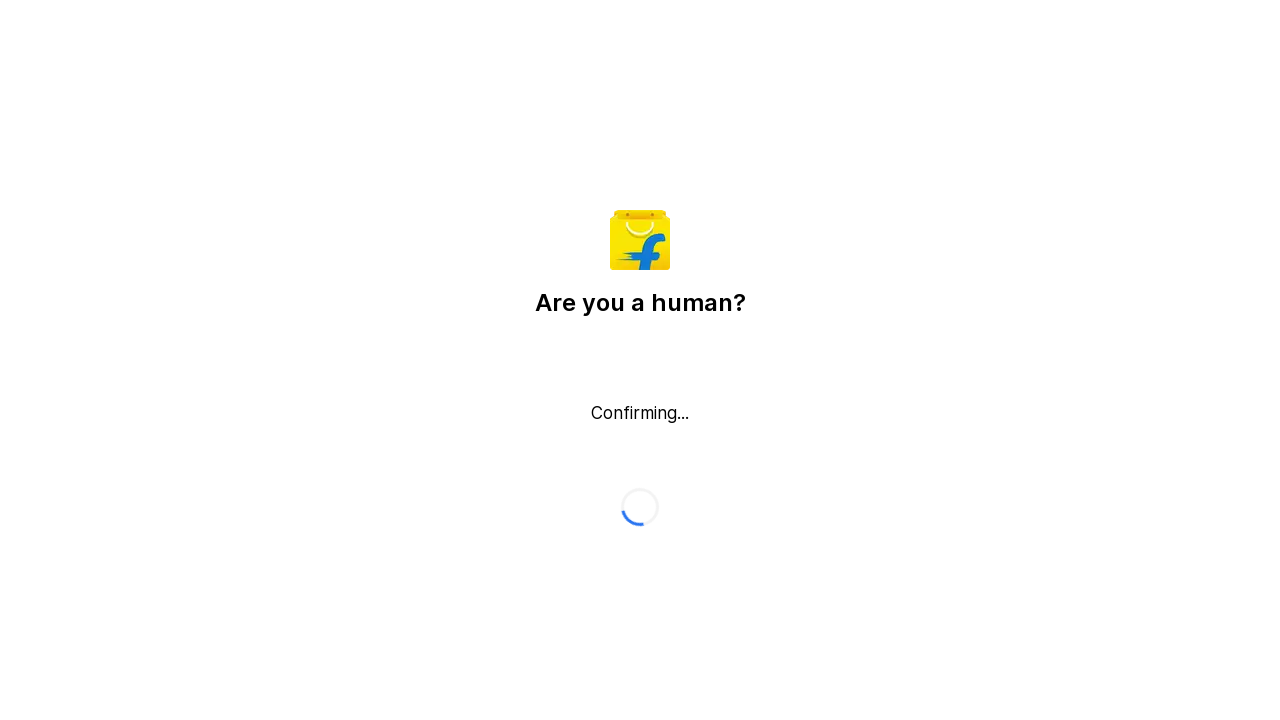

Waited for page DOM to load
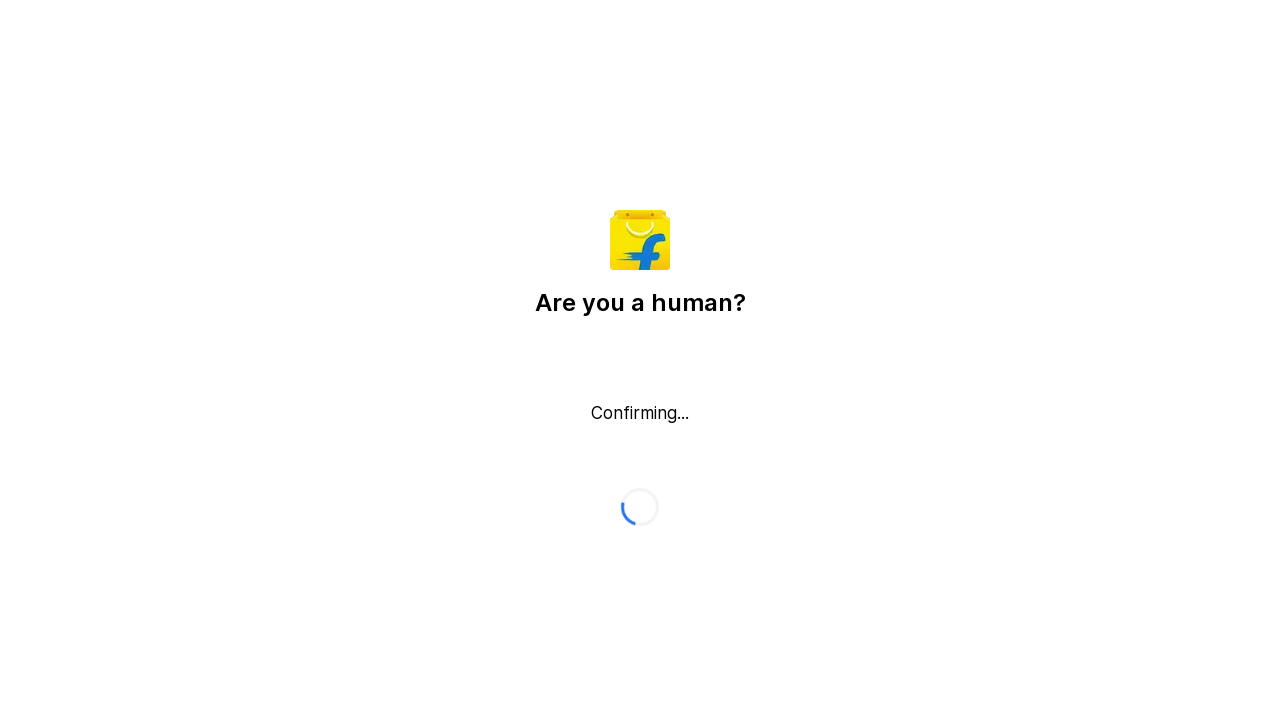

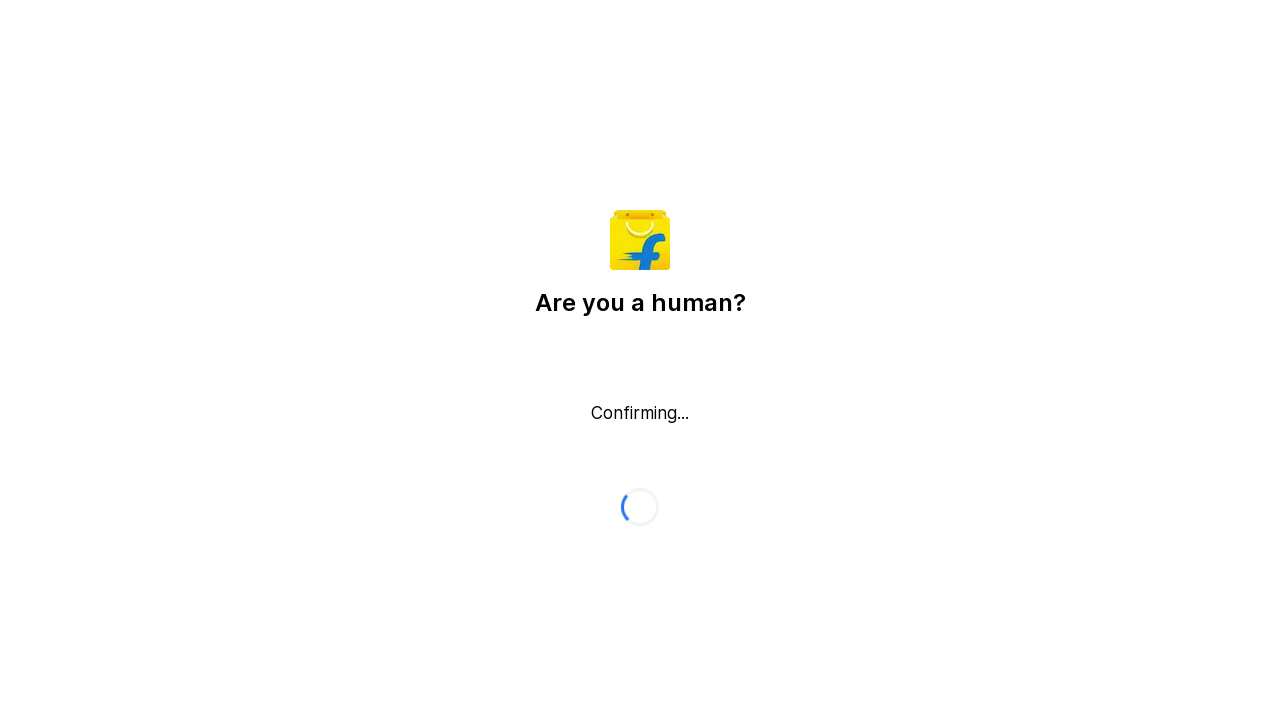